Tests iframe handling by switching to an iframe, executing JavaScript functions, highlighting an element with a border, then switching back to the default content and counting all iframes on the page

Starting URL: https://www.w3schools.com/jsref/tryit.asp?filename=tryjsref_submit_get

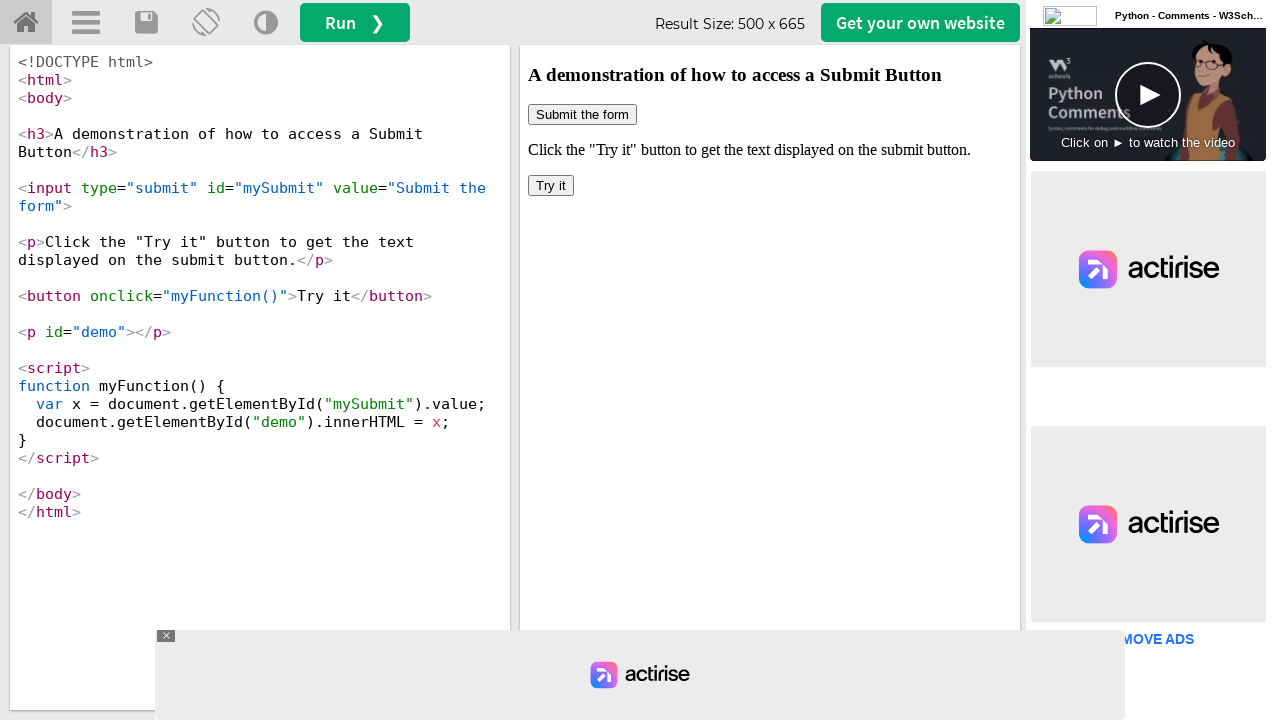

Located iframe with id 'iframeResult'
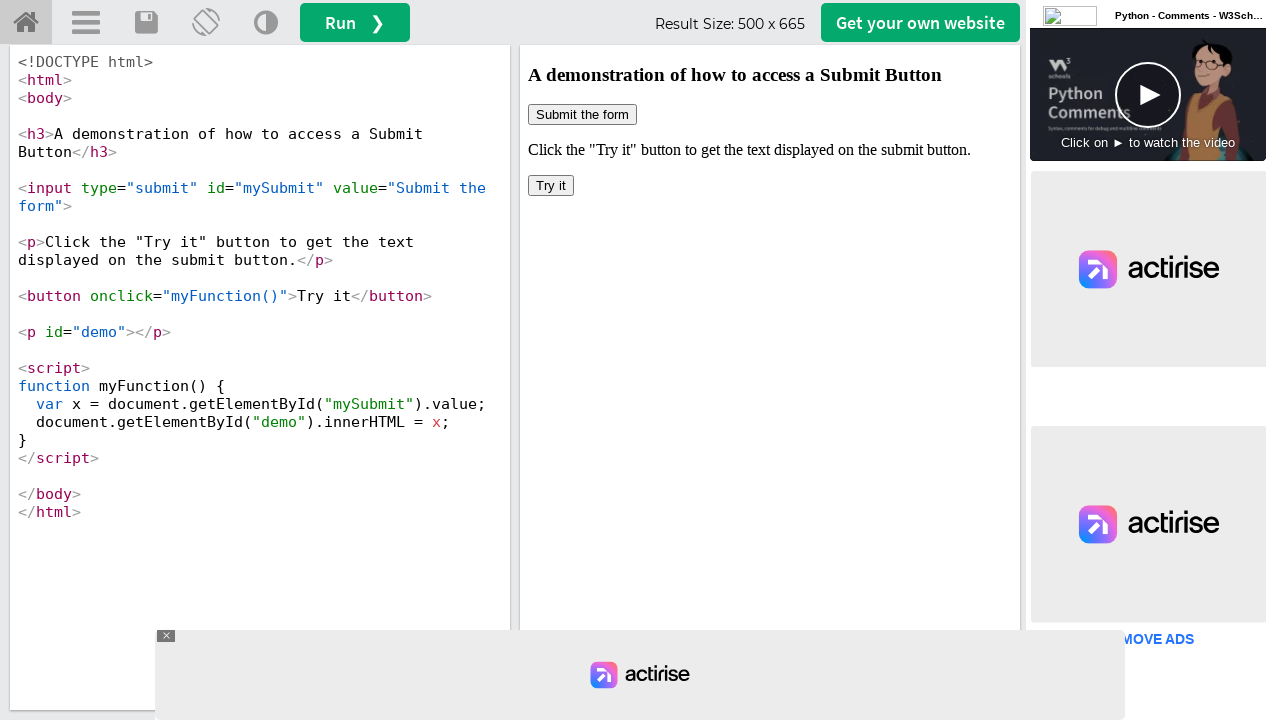

Executed myFunction() within iframe context
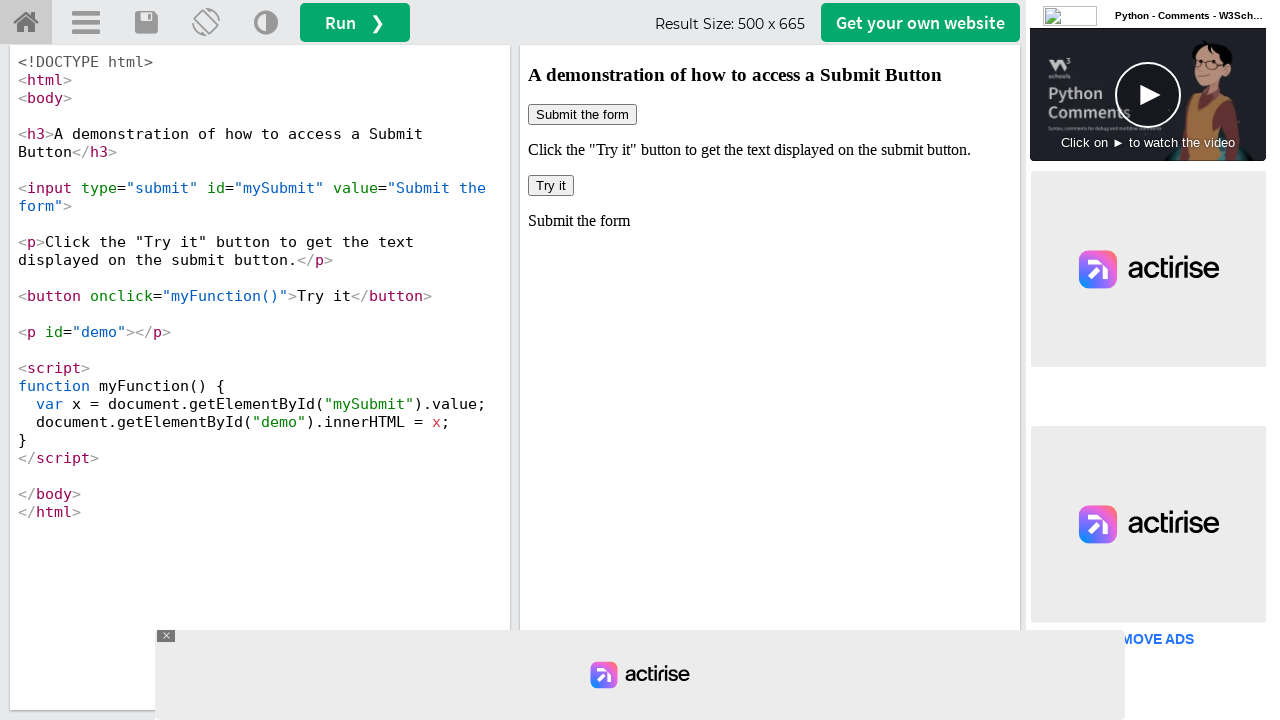

Applied red border styling to submit button in iframe
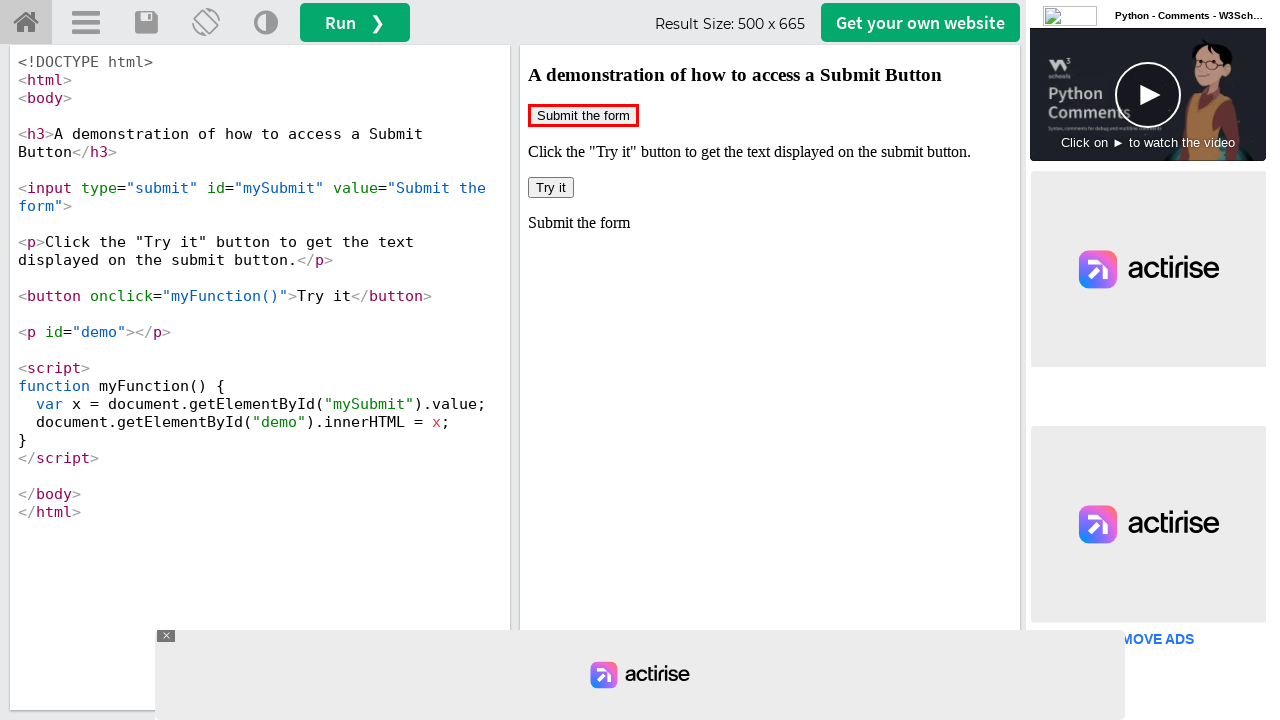

Waited 500ms to observe visual changes
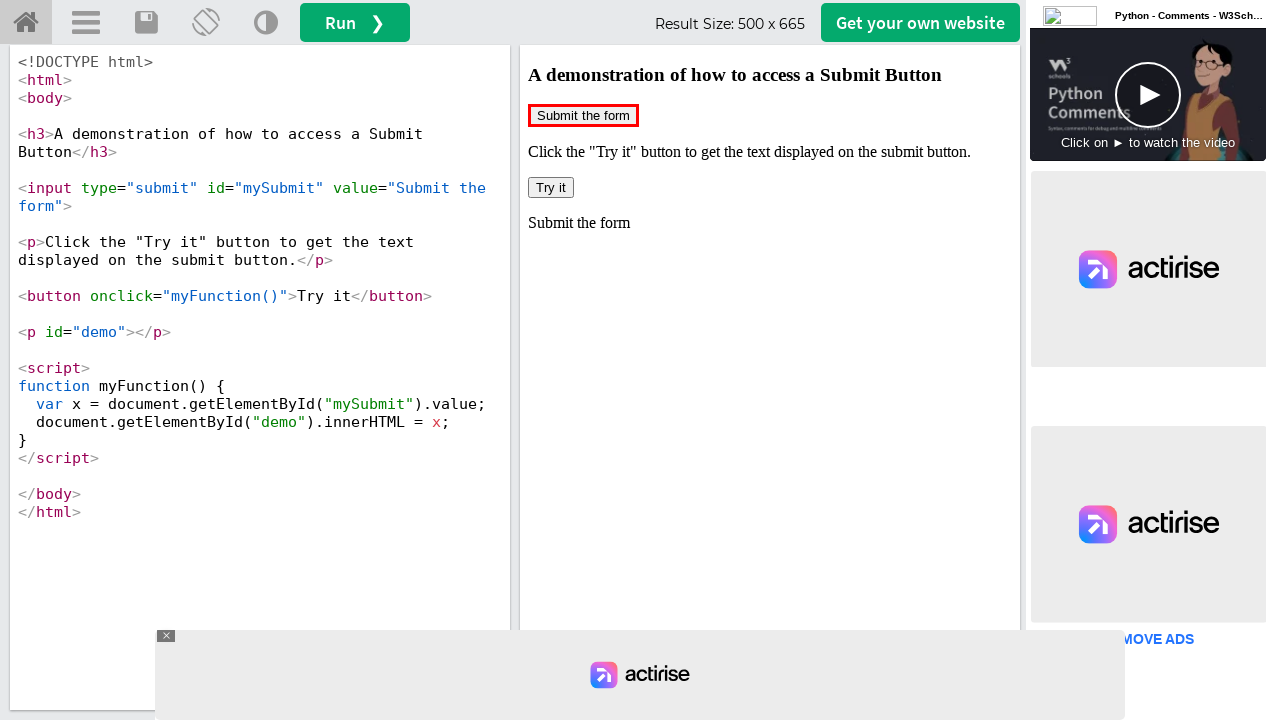

Located all iframe elements on the page
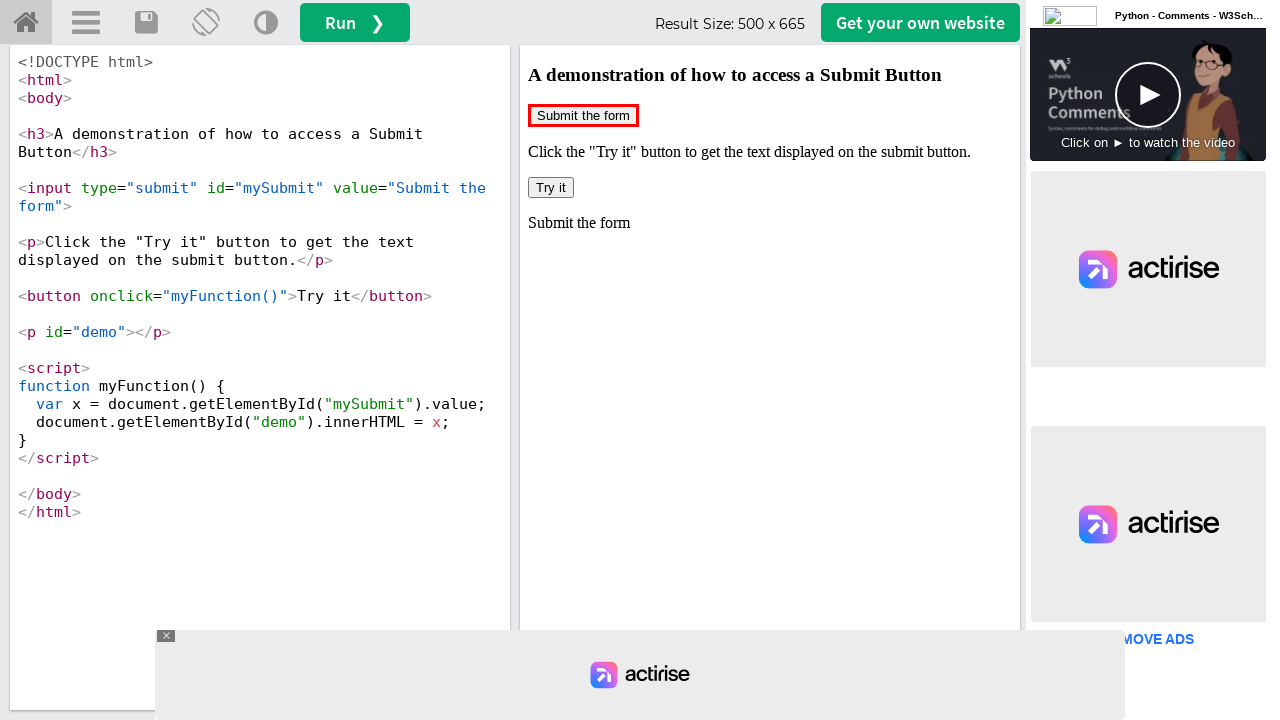

Confirmed iframe elements are present and loaded
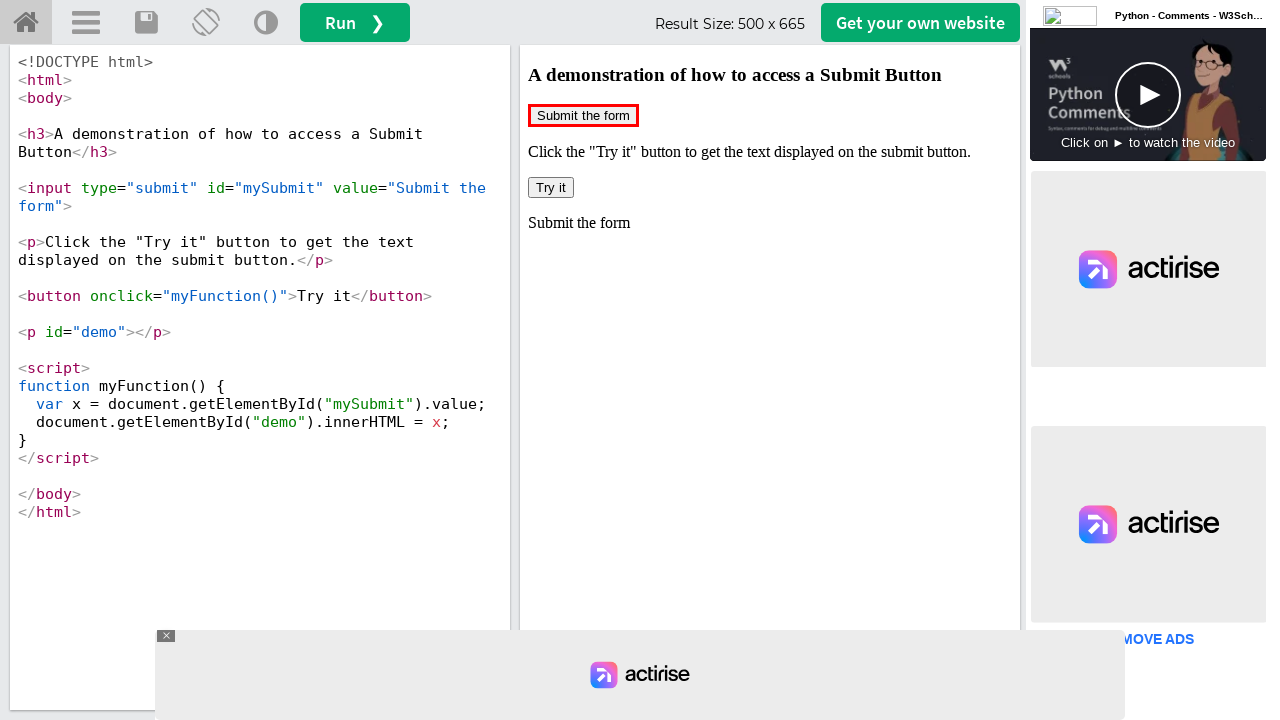

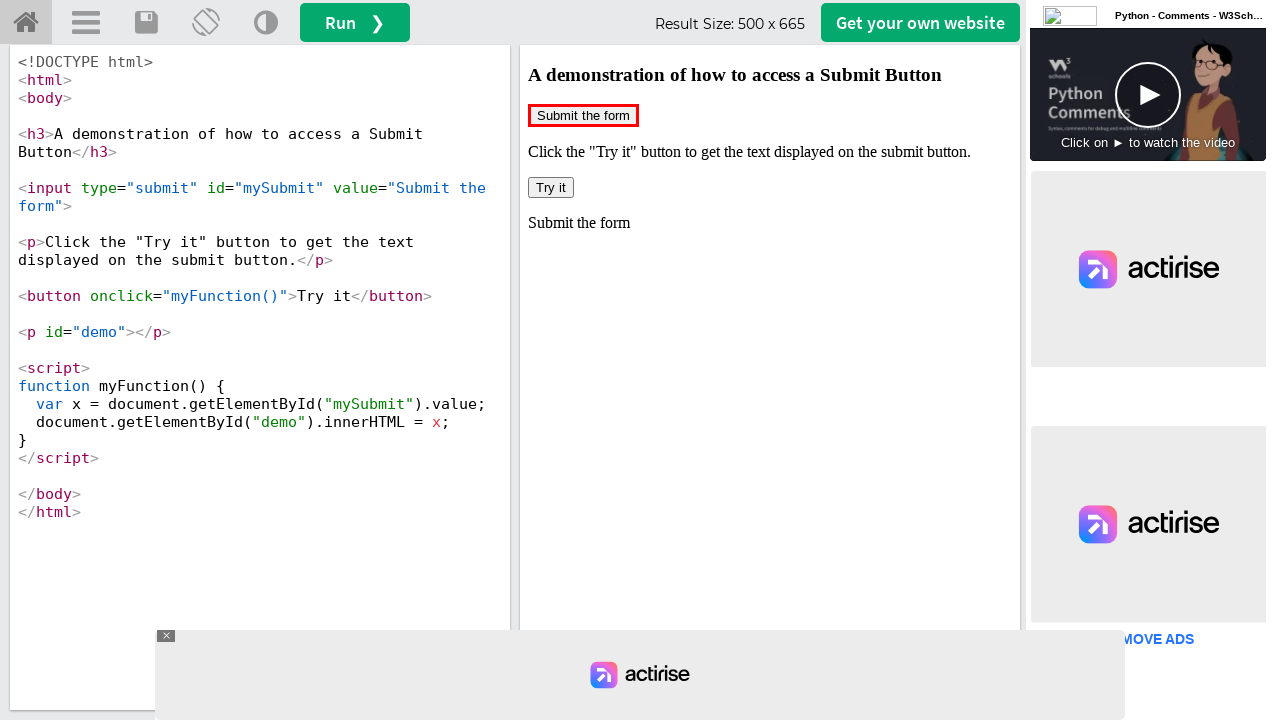